Navigates to the iframe page and verifies the page heading text by locating the iframe using its ID selector

Starting URL: https://practice.cydeo.com/

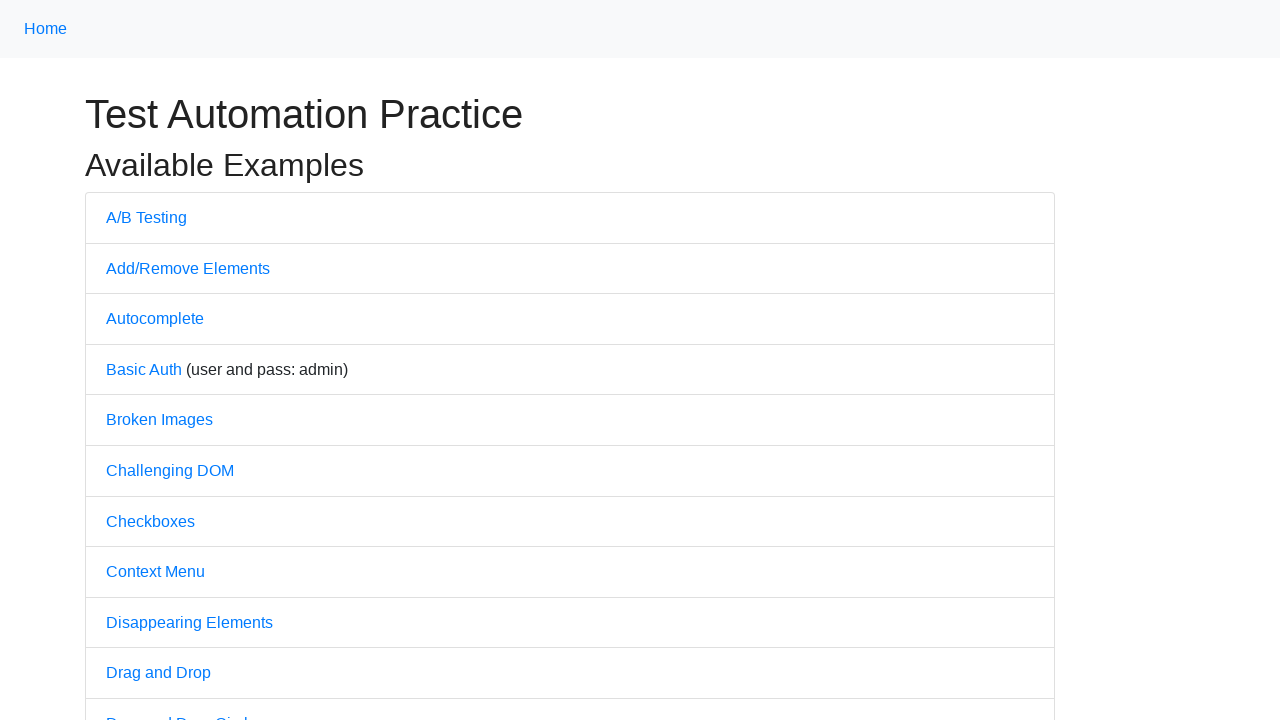

Clicked on Frames link at (133, 361) on xpath=//a[text()='Frames' and @href='/frames']
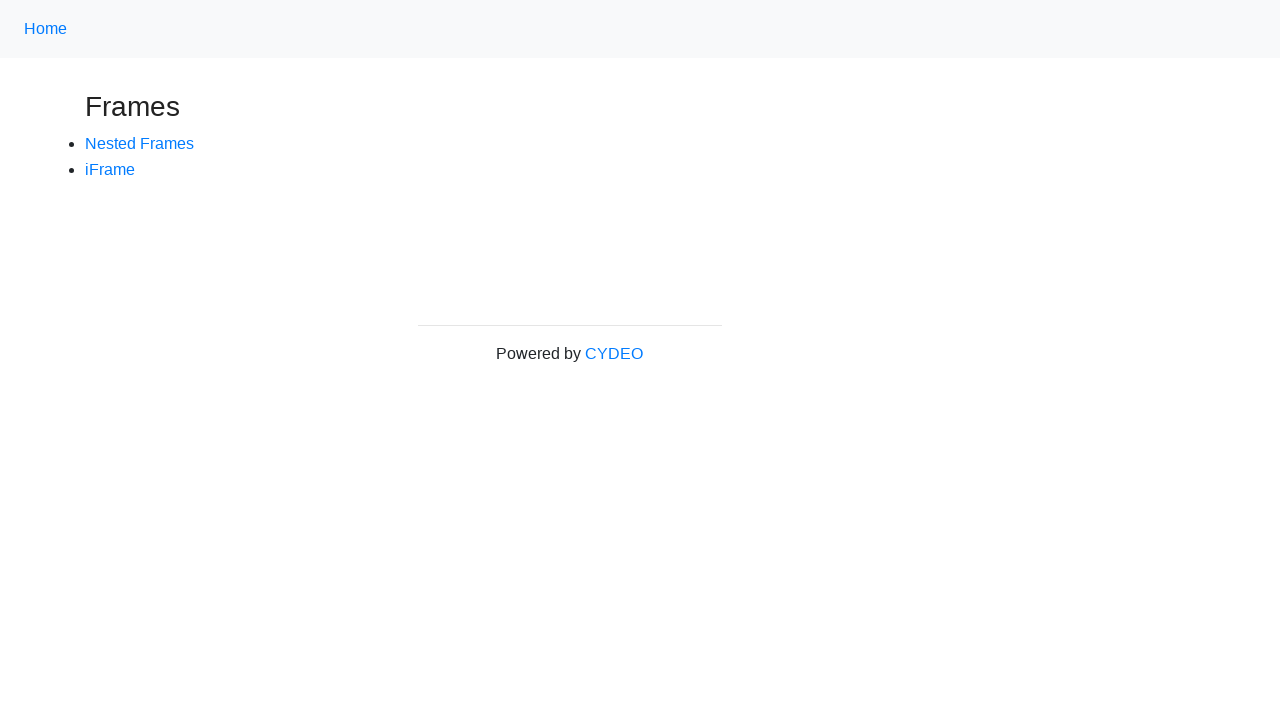

Clicked on iFrame link at (110, 169) on xpath=//a[@href='/iframe' and text()='iFrame']
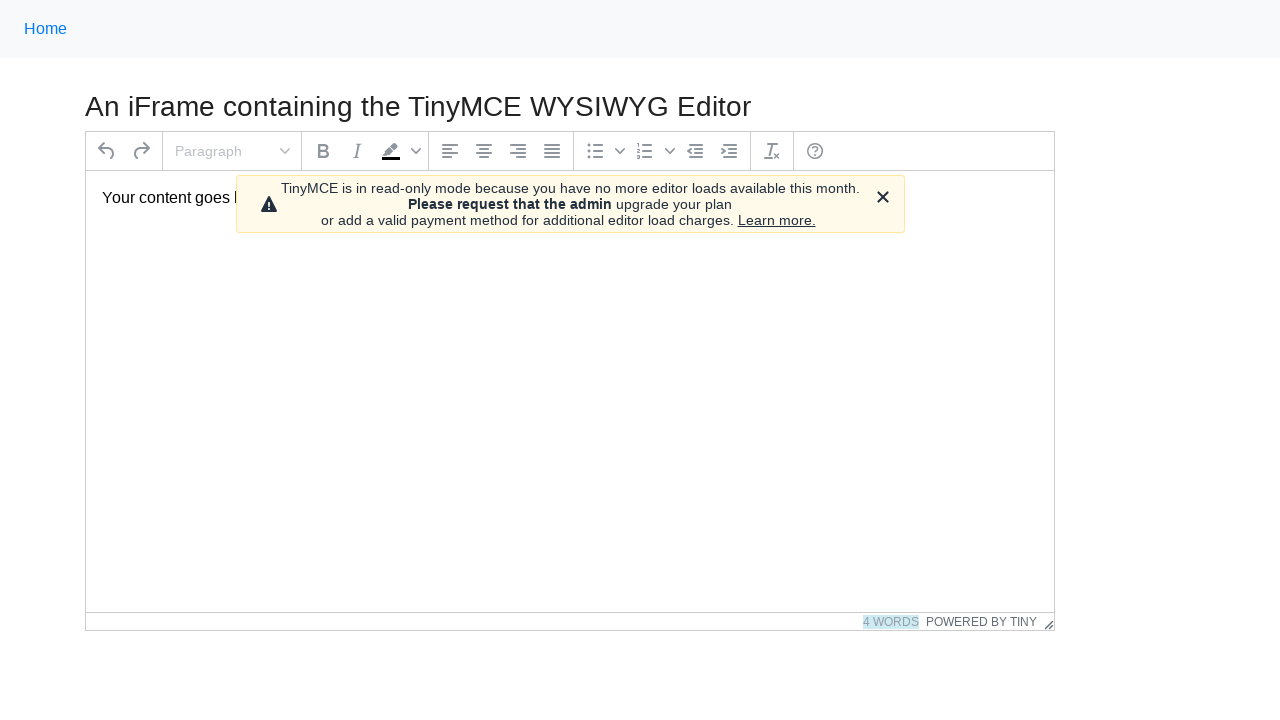

Located iframe element by ID '#mce_0_ifr'
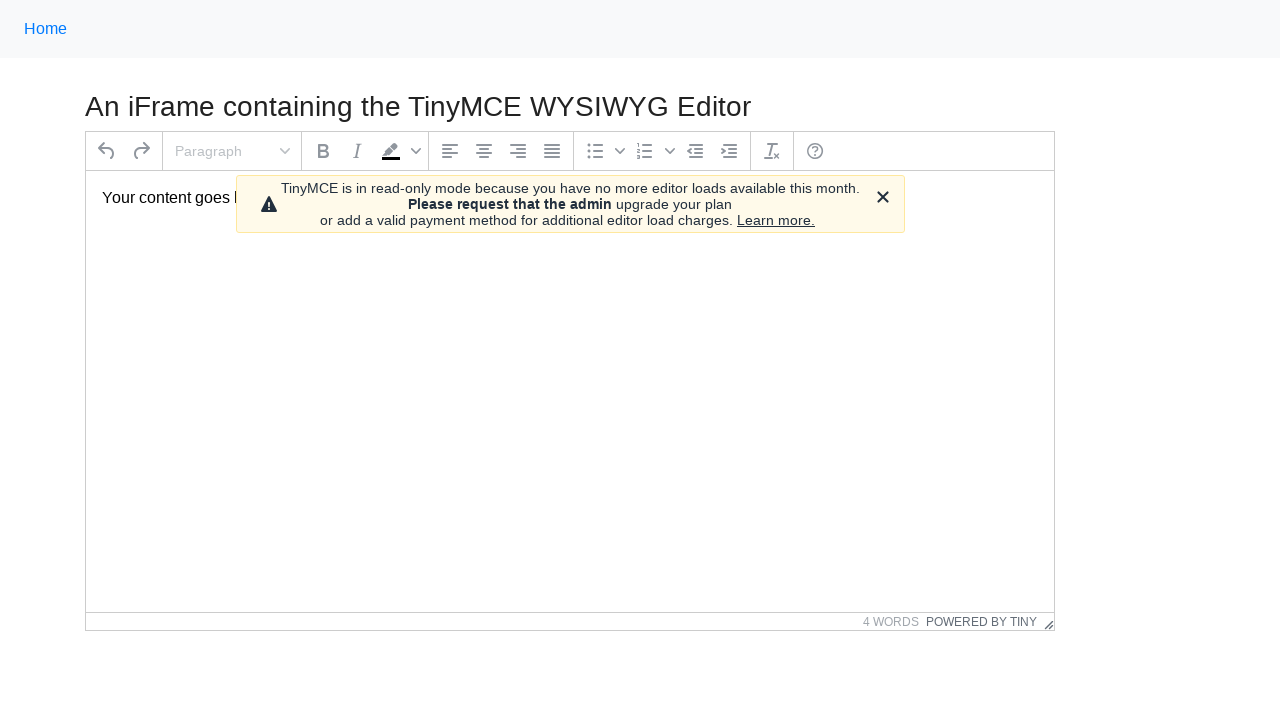

Located body element inside iframe
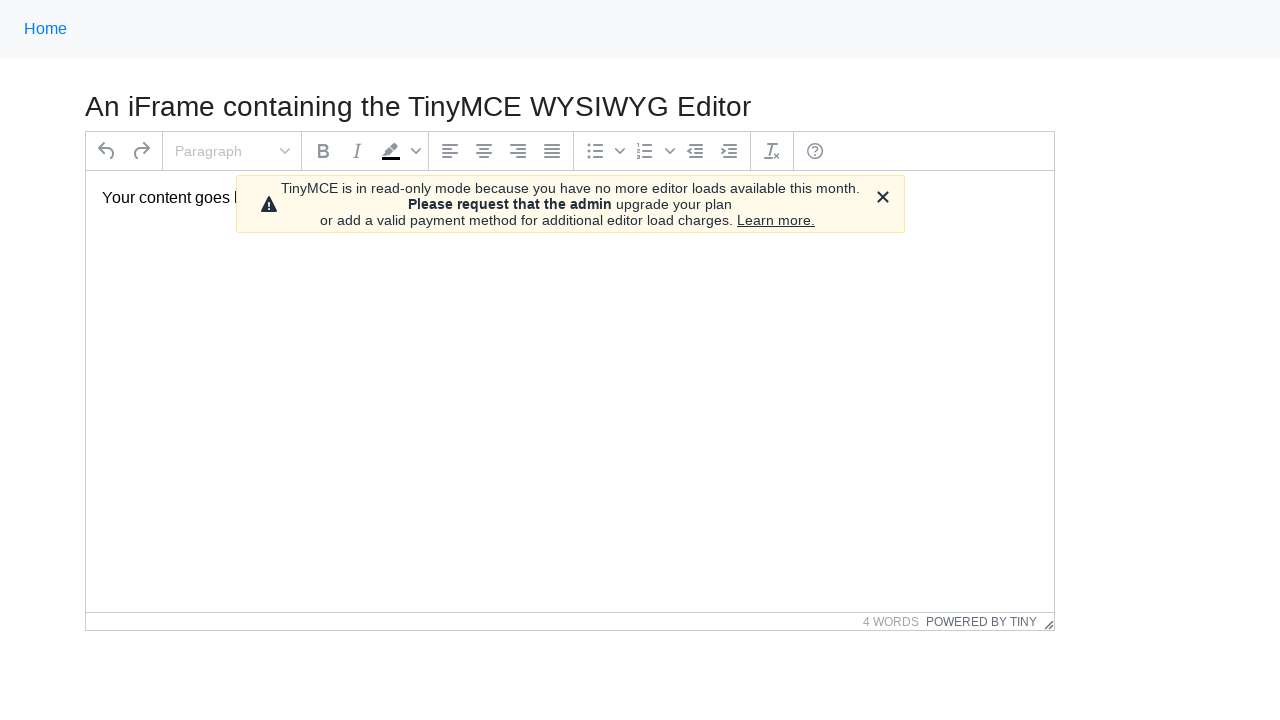

Located page heading element
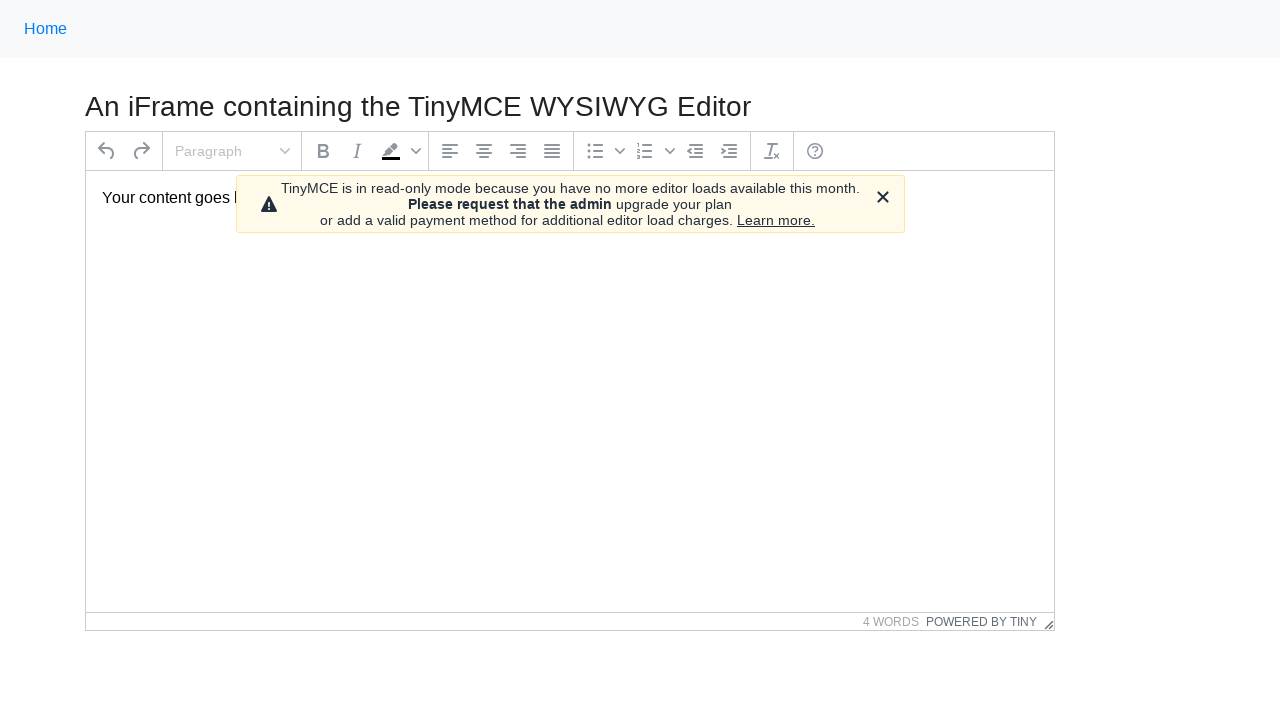

Retrieved page heading text: 'An iFrame containing the TinyMCE WYSIWYG Editor'
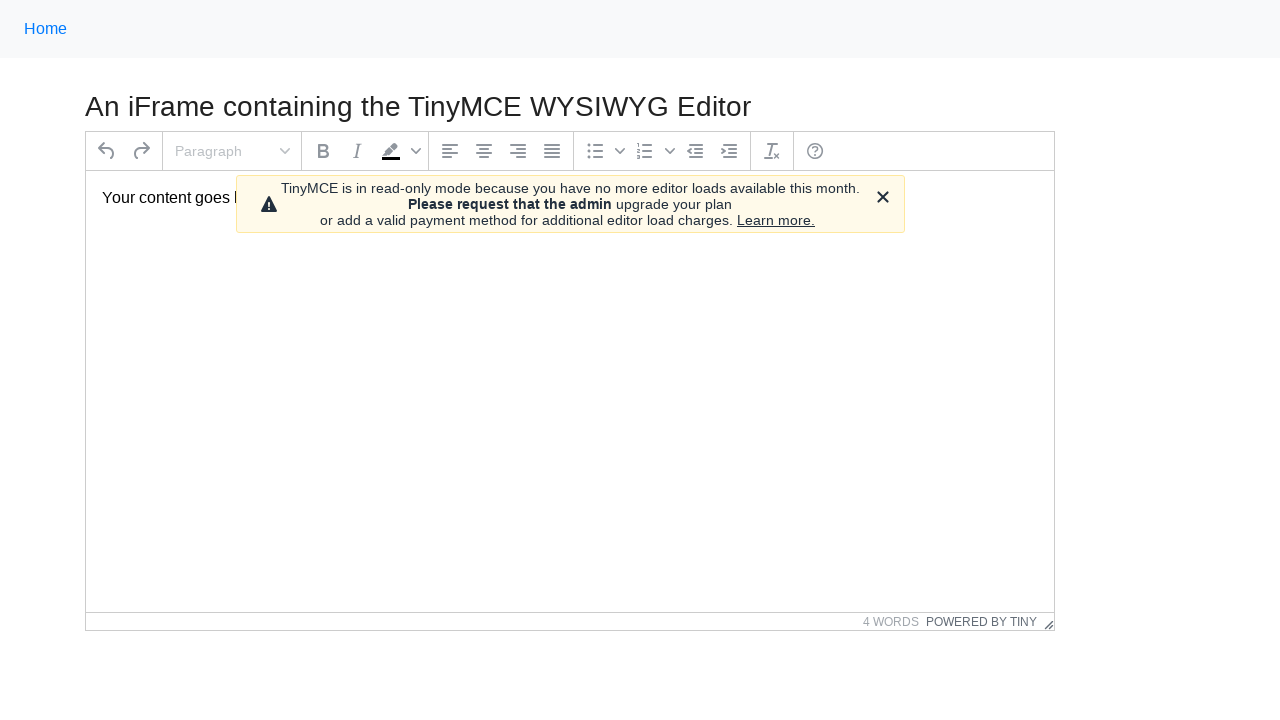

Verified page heading matches expected text
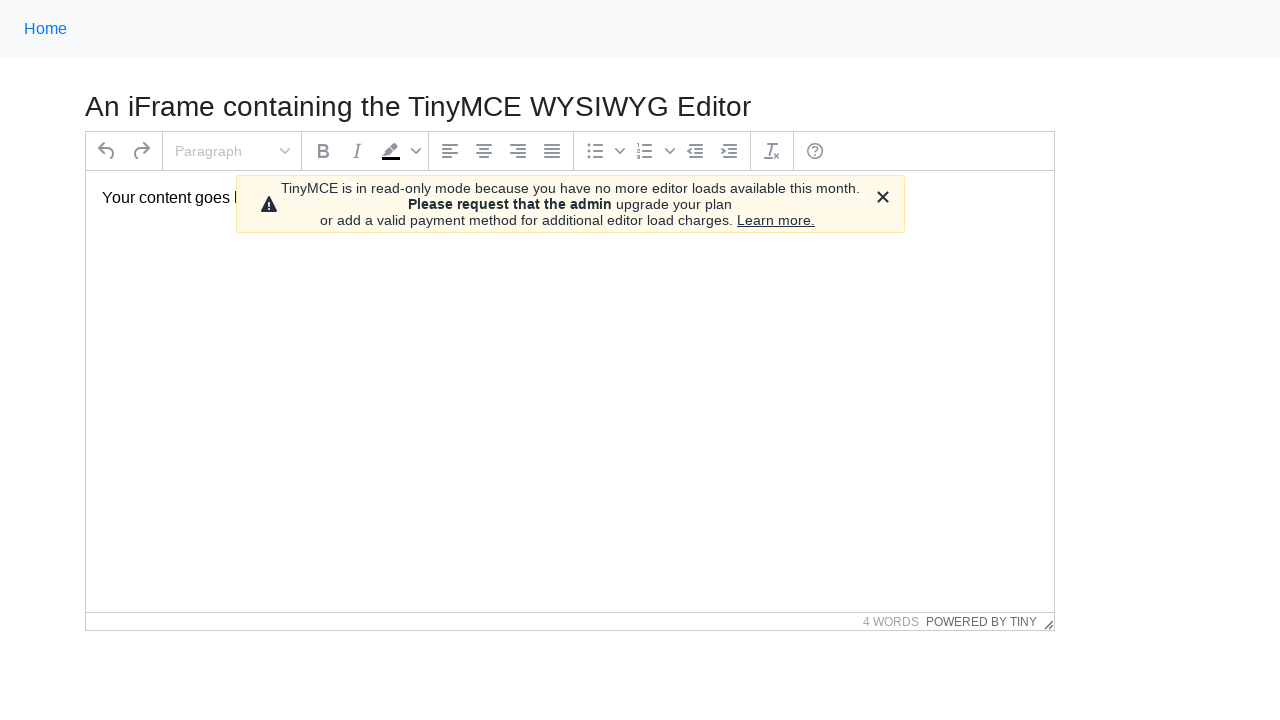

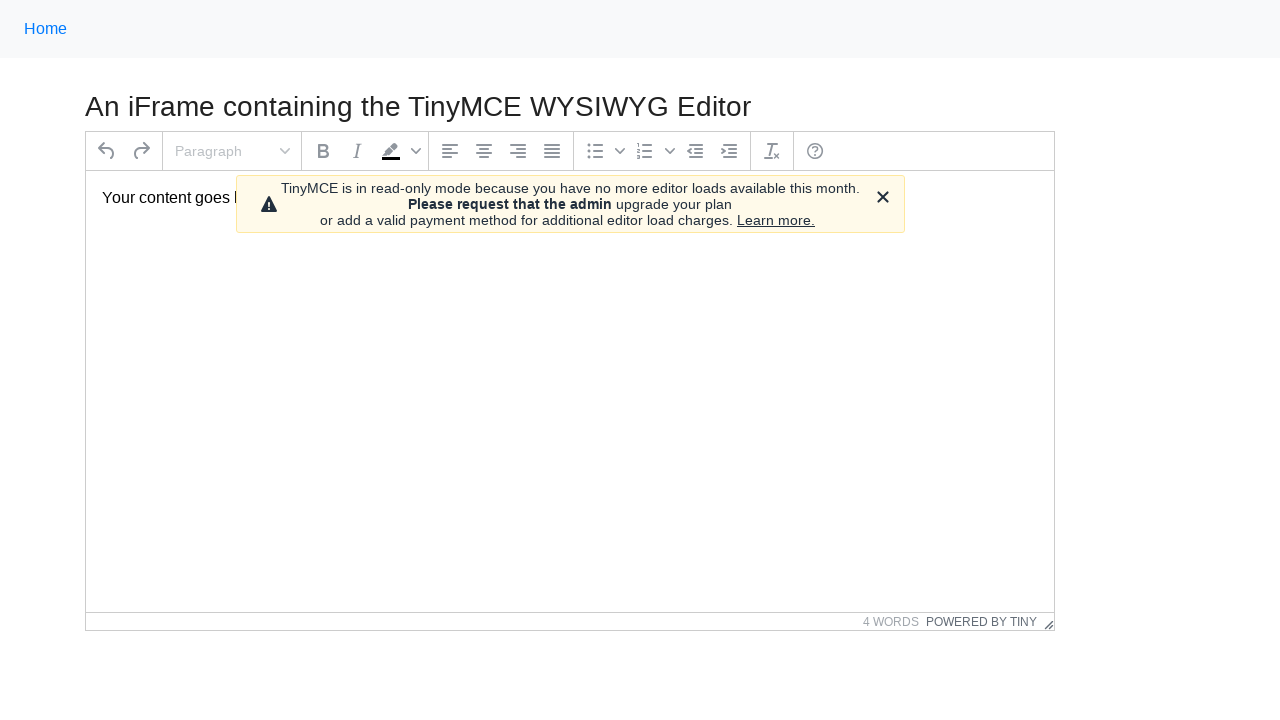